Tests iframe navigation and form filling by switching between nested frames, filling email field, selecting dropdown options, and entering text in the main frame

Starting URL: https://www.hyrtutorials.com/p/frames-practice.html

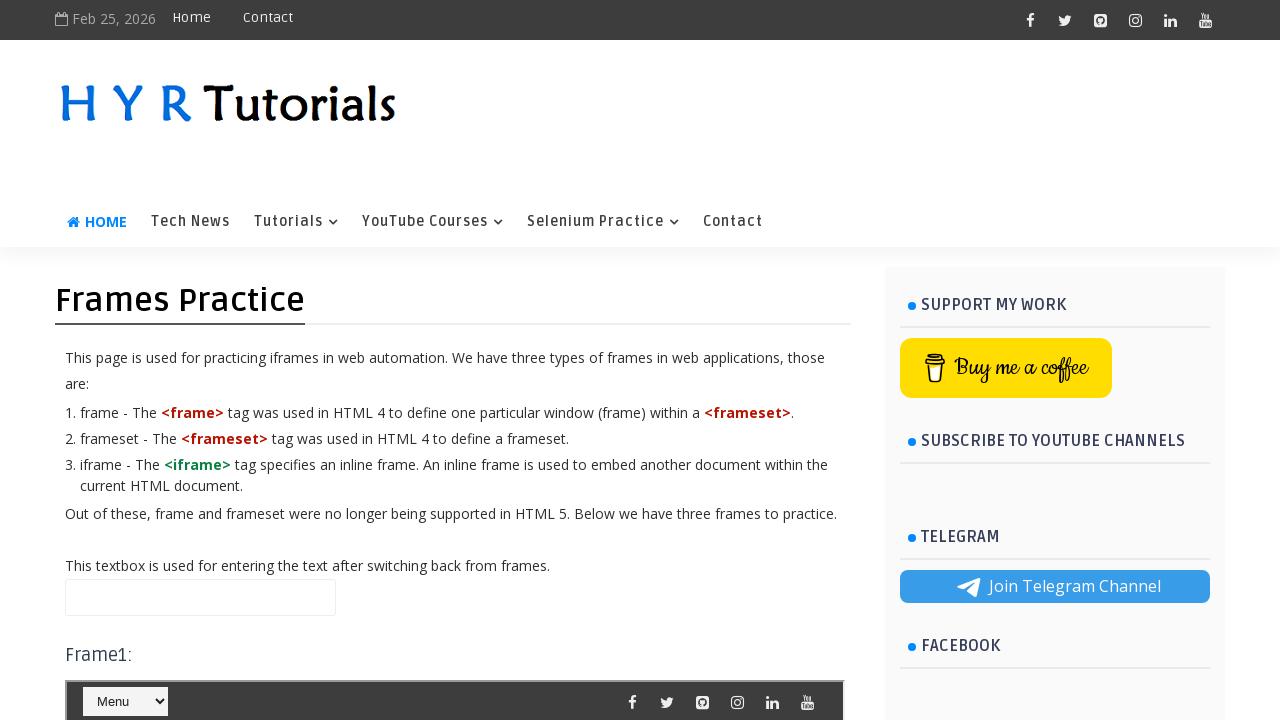

Located frame3 using frame locator
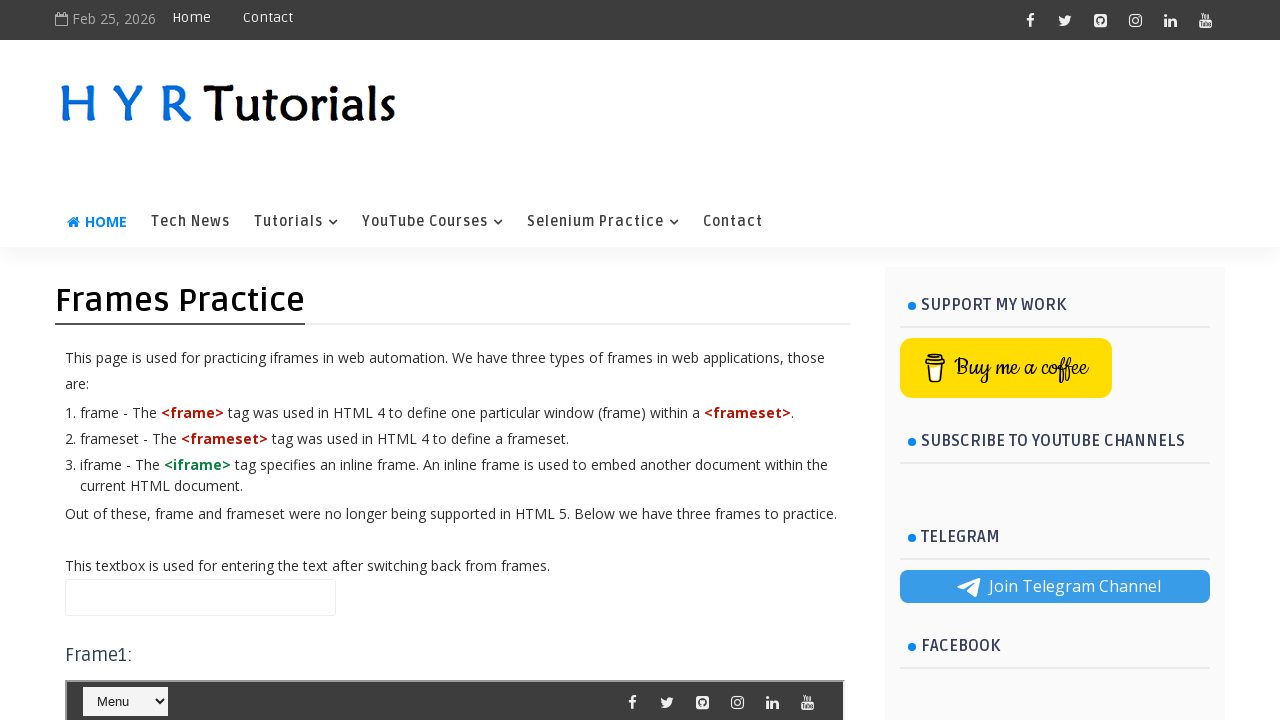

Scrolled down 200 pixels within frame3
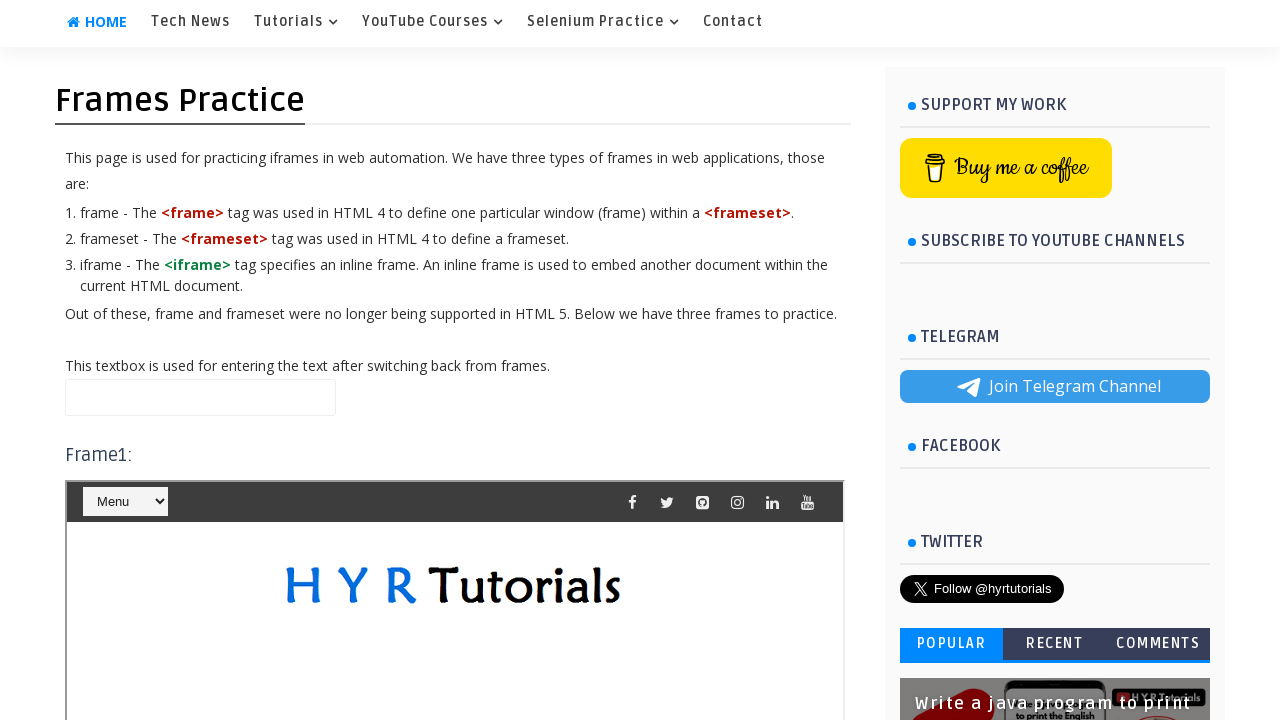

Scrolled down 500 additional pixels within frame3
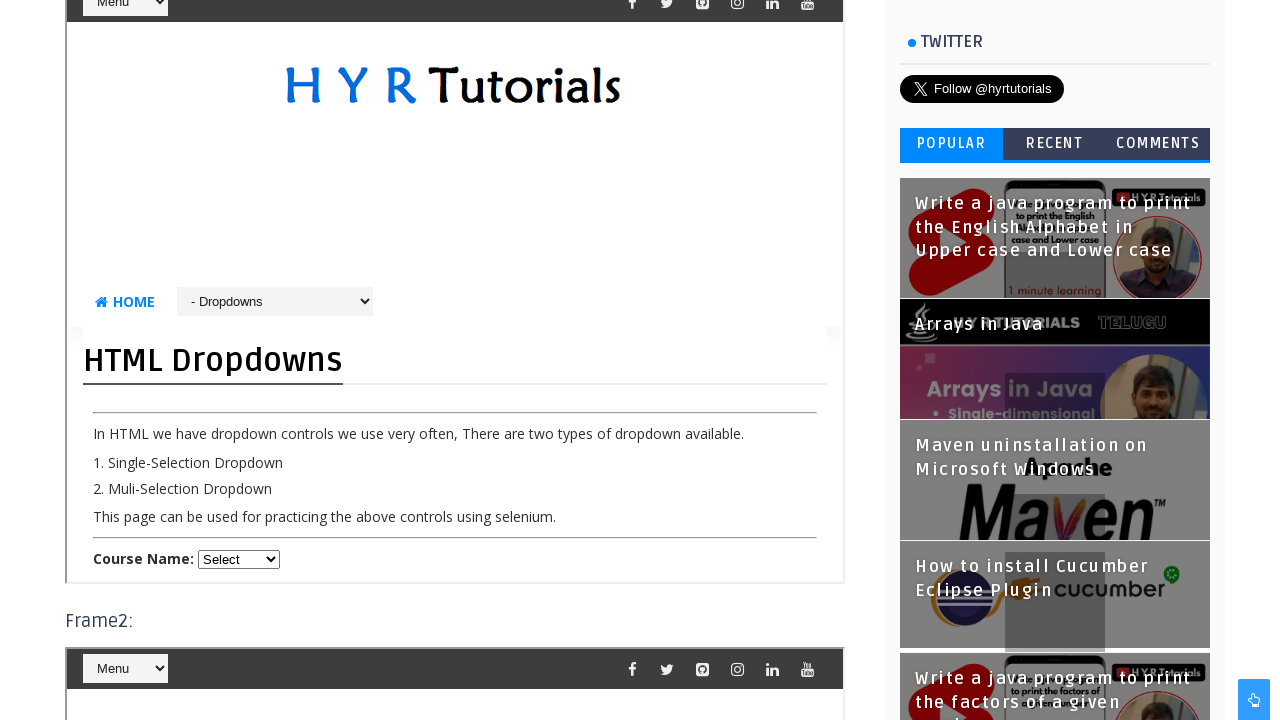

Located nested frame2 within frame3
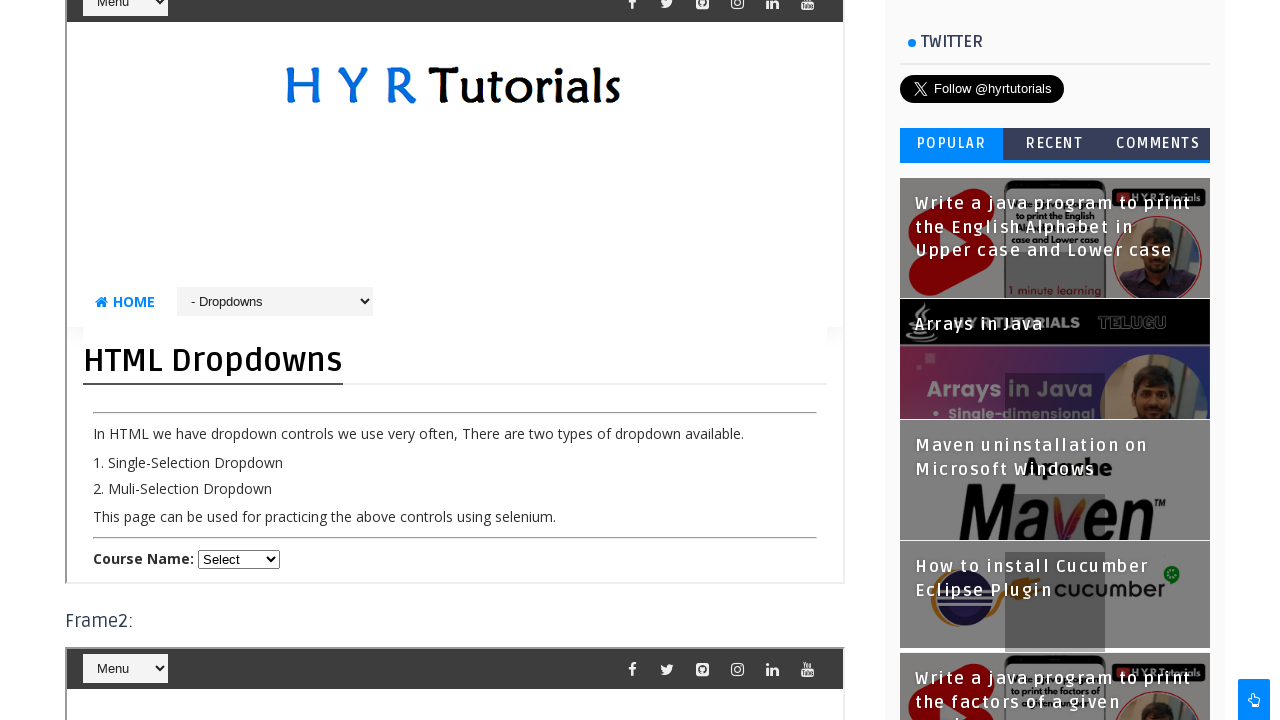

Filled email field in frame2 with 'tkganapathy16@gmail.com' on iframe[id='frm3'] >> internal:control=enter-frame >> iframe[id='frm2'] >> intern
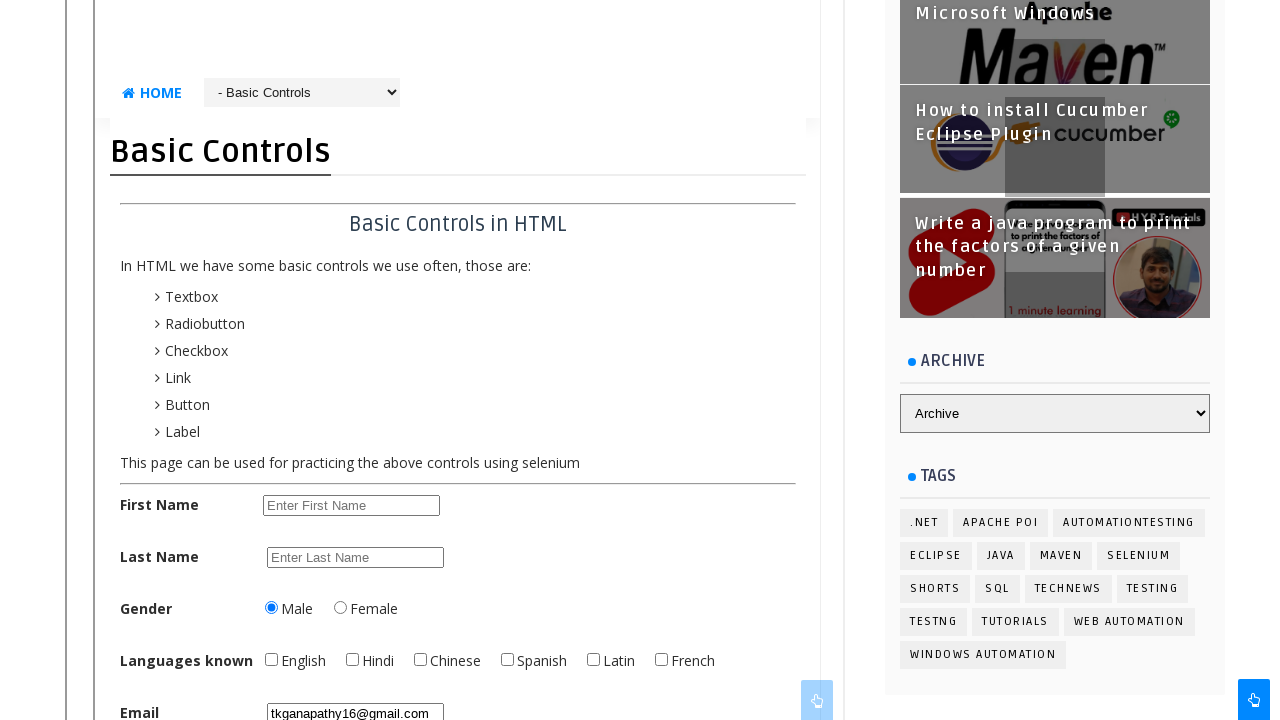

Located nested frame1 within frame3
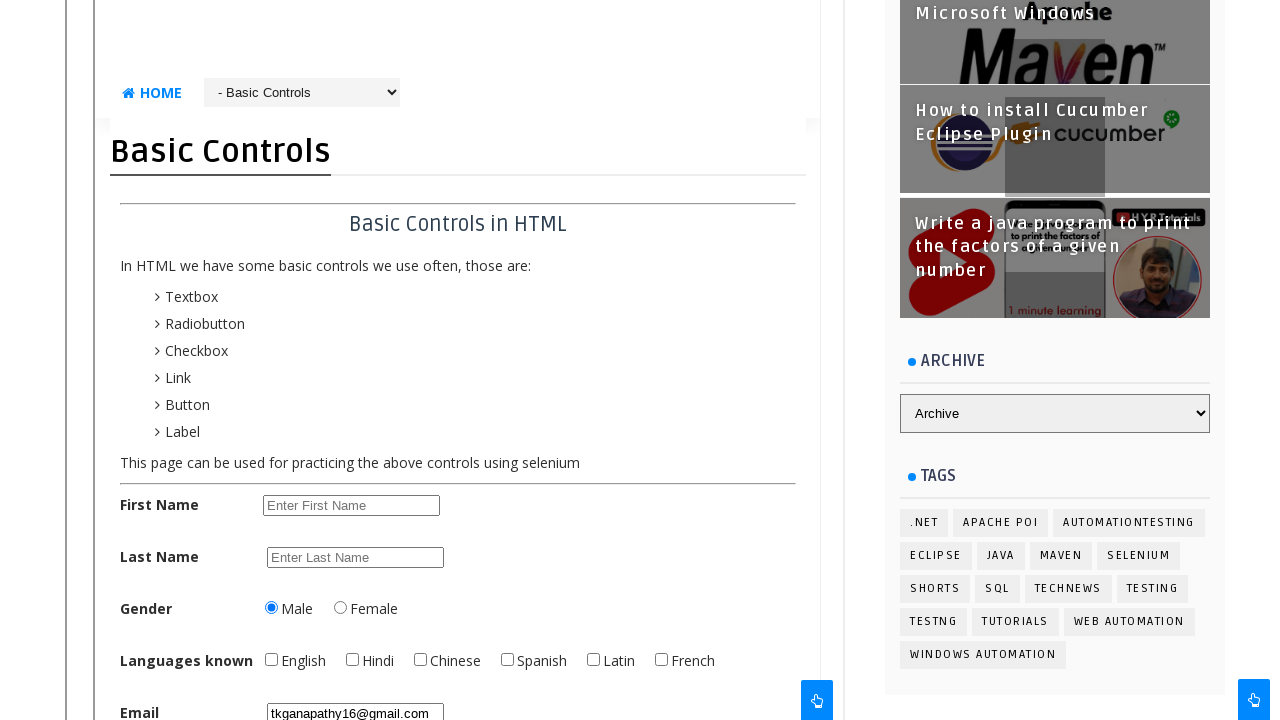

Selected 'java' option from course dropdown in frame1 on iframe[id='frm3'] >> internal:control=enter-frame >> iframe[id='frm1'] >> intern
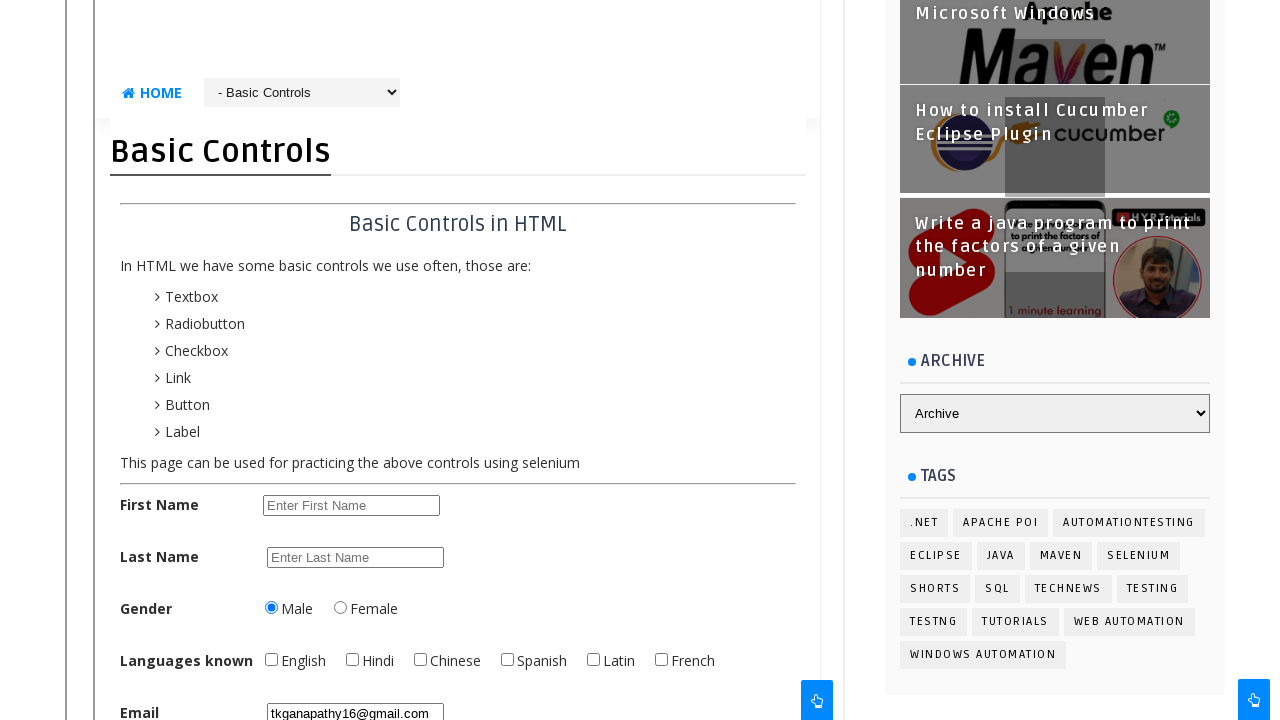

Located IDE multiselect field in frame1
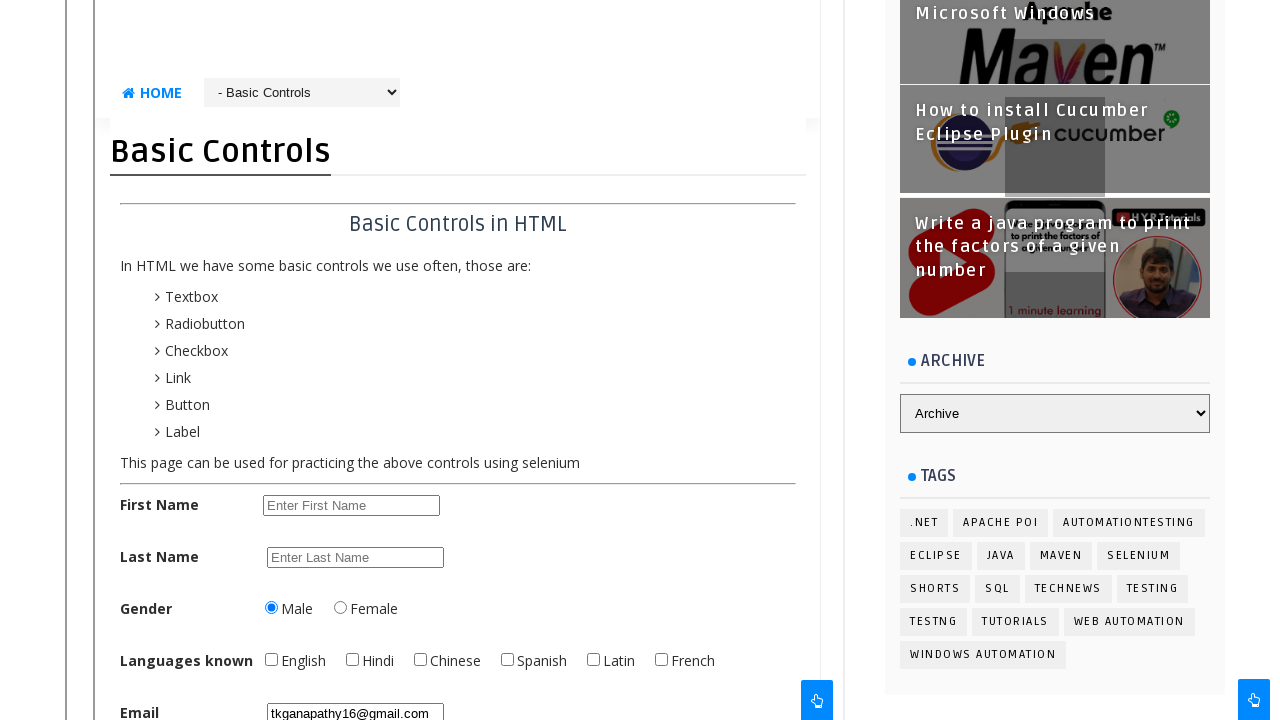

Selected multiple IDE options: 'ec', 'ij', 'vs' from IDE multiselect on iframe[id='frm3'] >> internal:control=enter-frame >> iframe[id='frm1'] >> intern
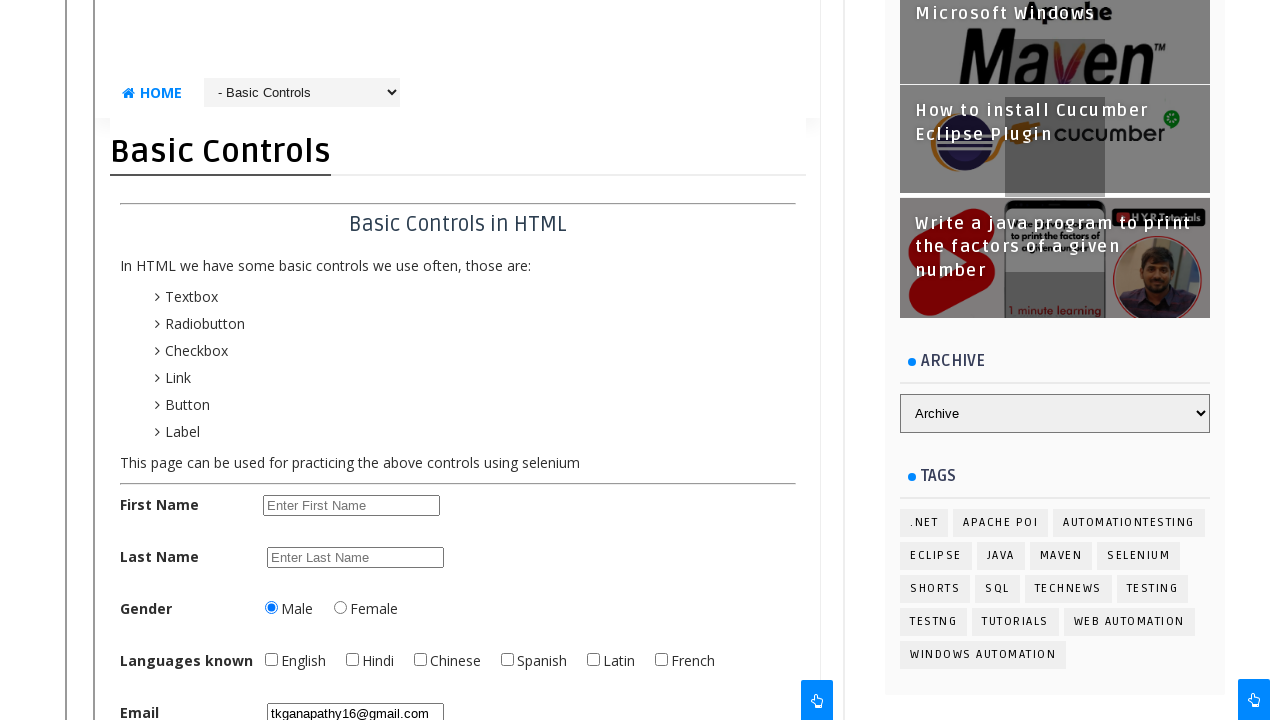

Filled name field in main frame with 'hello' on #name
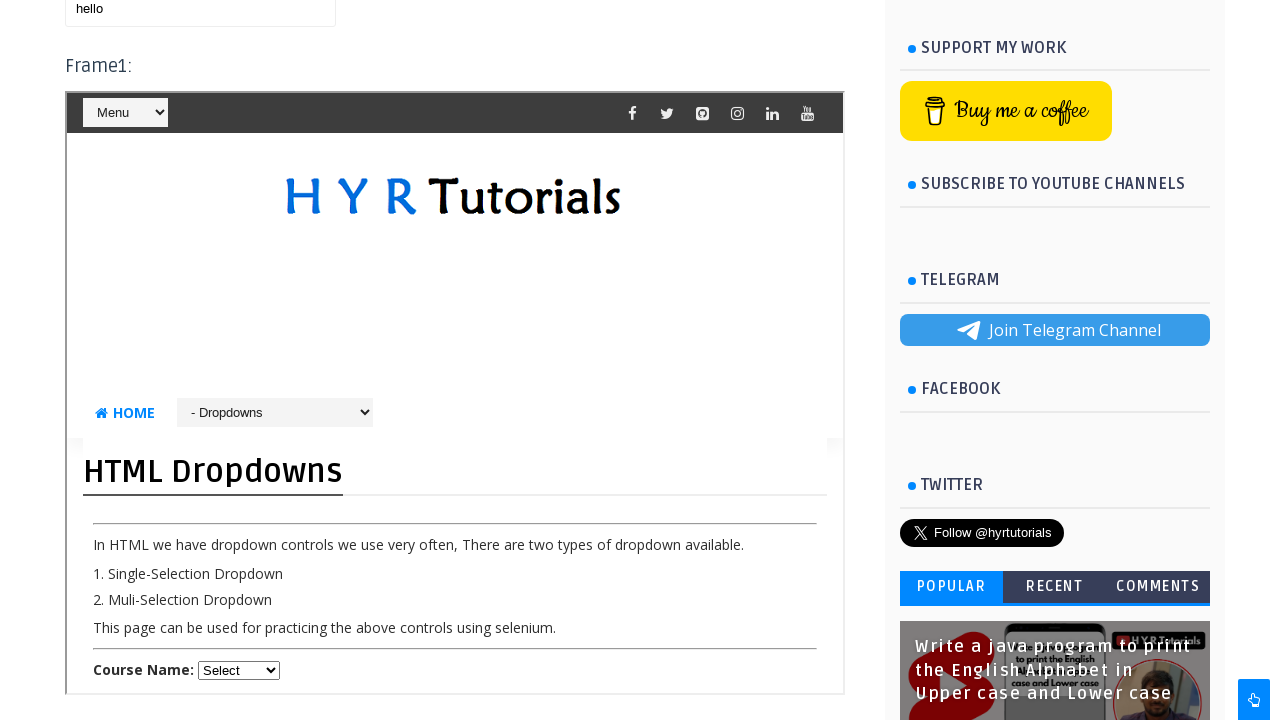

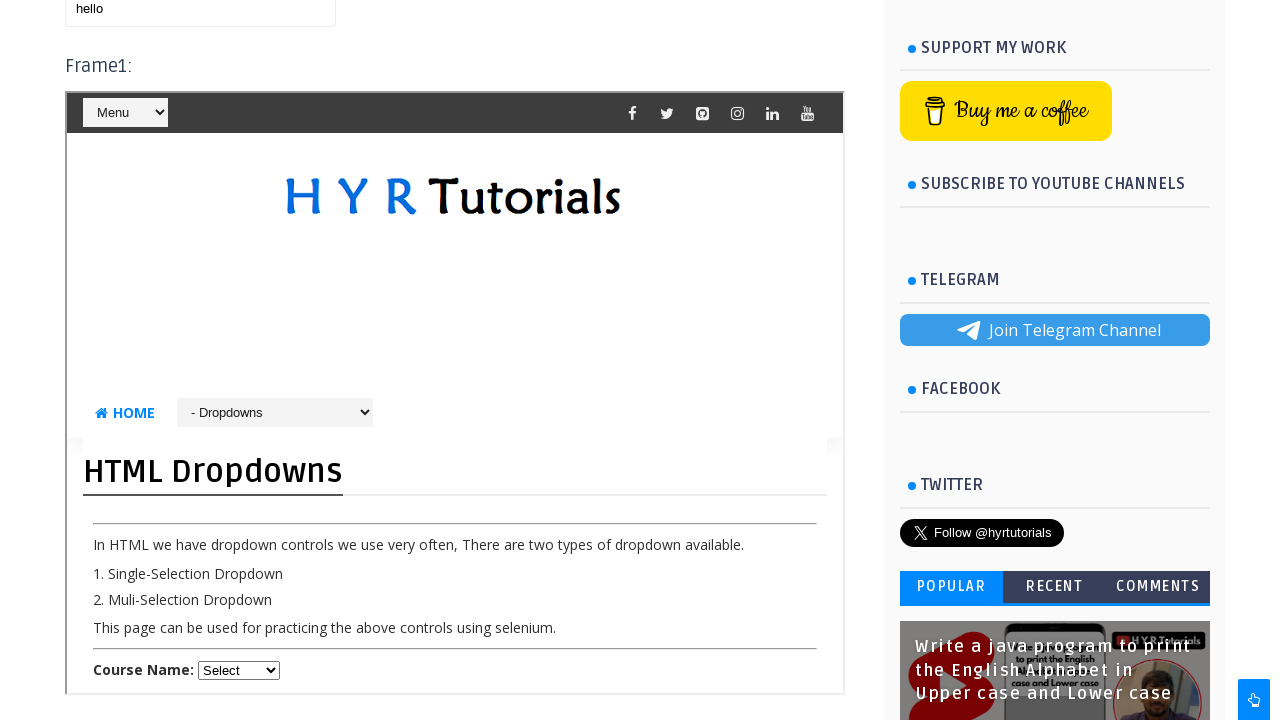